Tests horizontal slider interaction by clicking and dragging the slider handle to different positions

Starting URL: https://the-internet.herokuapp.com/horizontal_slider

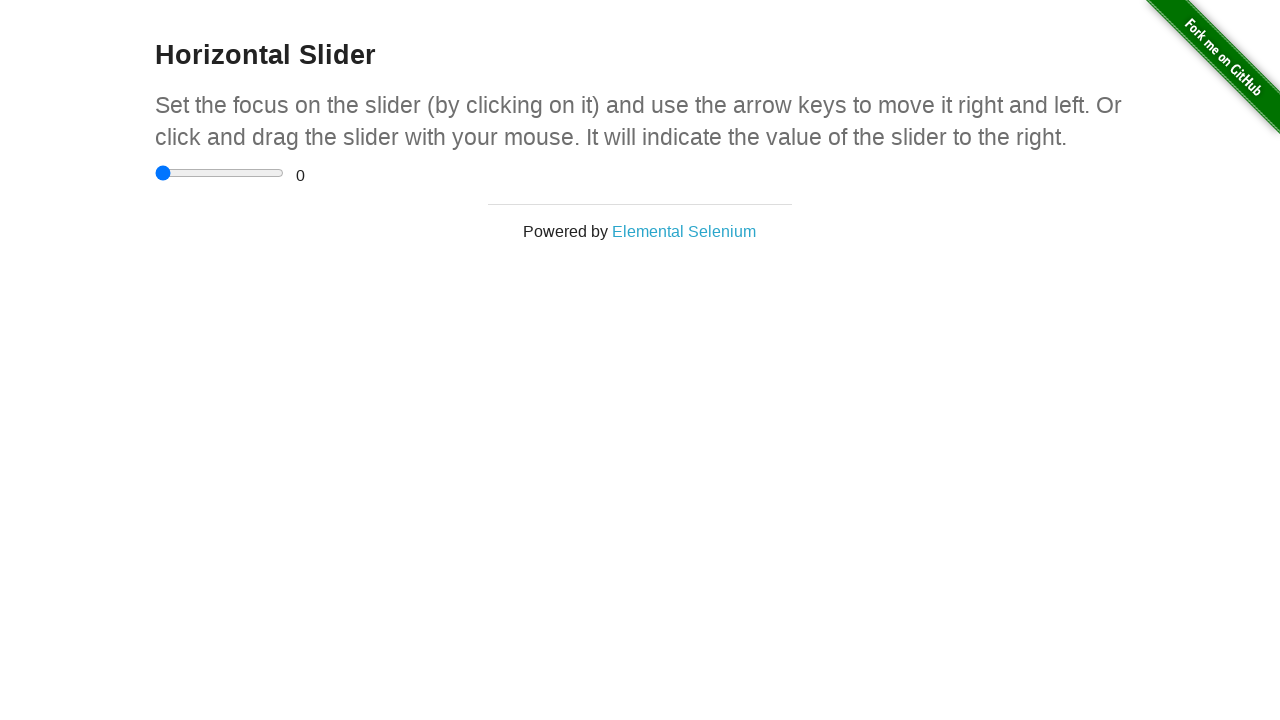

Located the horizontal slider element
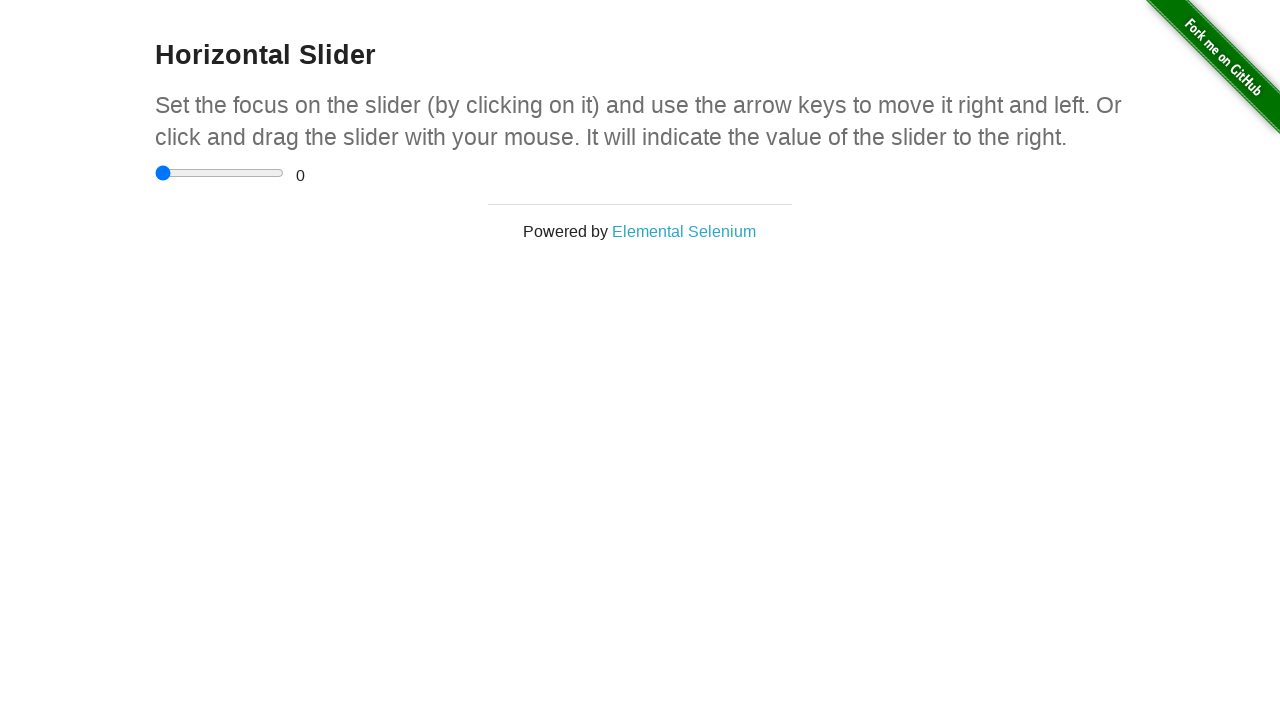

Dragged slider 30 pixels to the right at (185, 165)
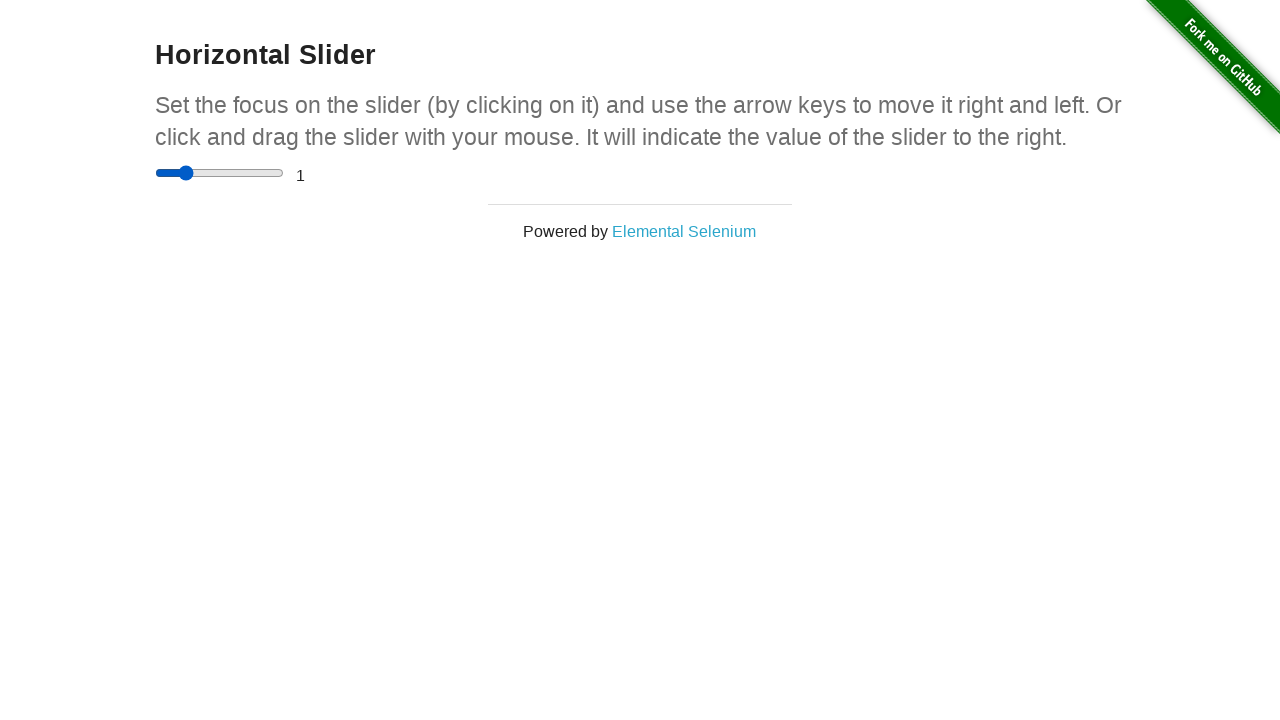

Dragged slider 10 more pixels to the right (total 40 pixels) at (195, 165)
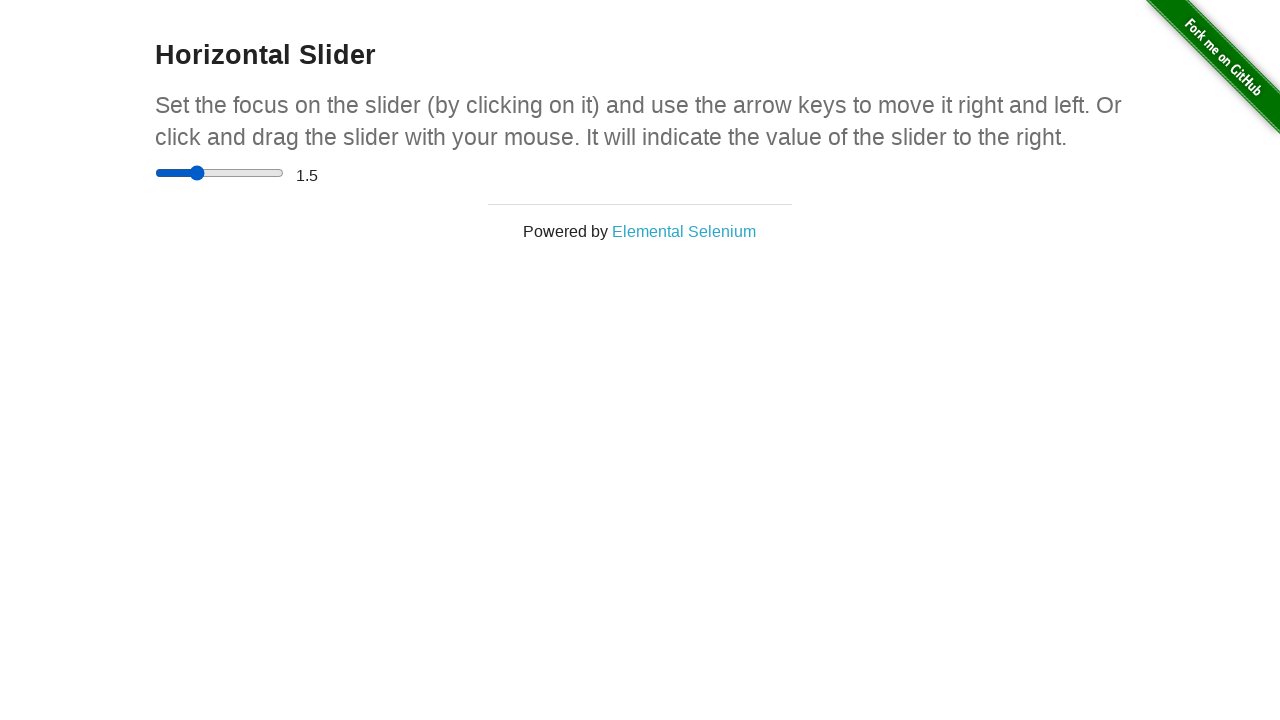

Dragged slider 30 pixels to the left (position 10 pixels) at (165, 165)
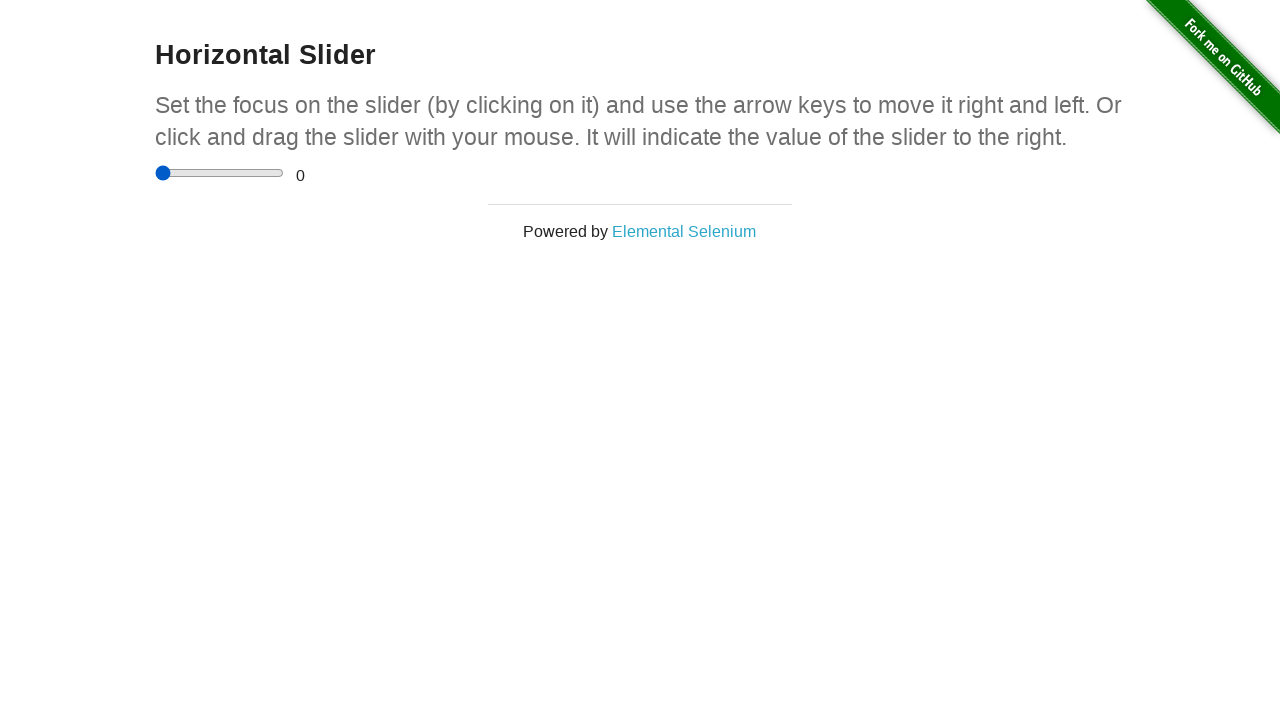

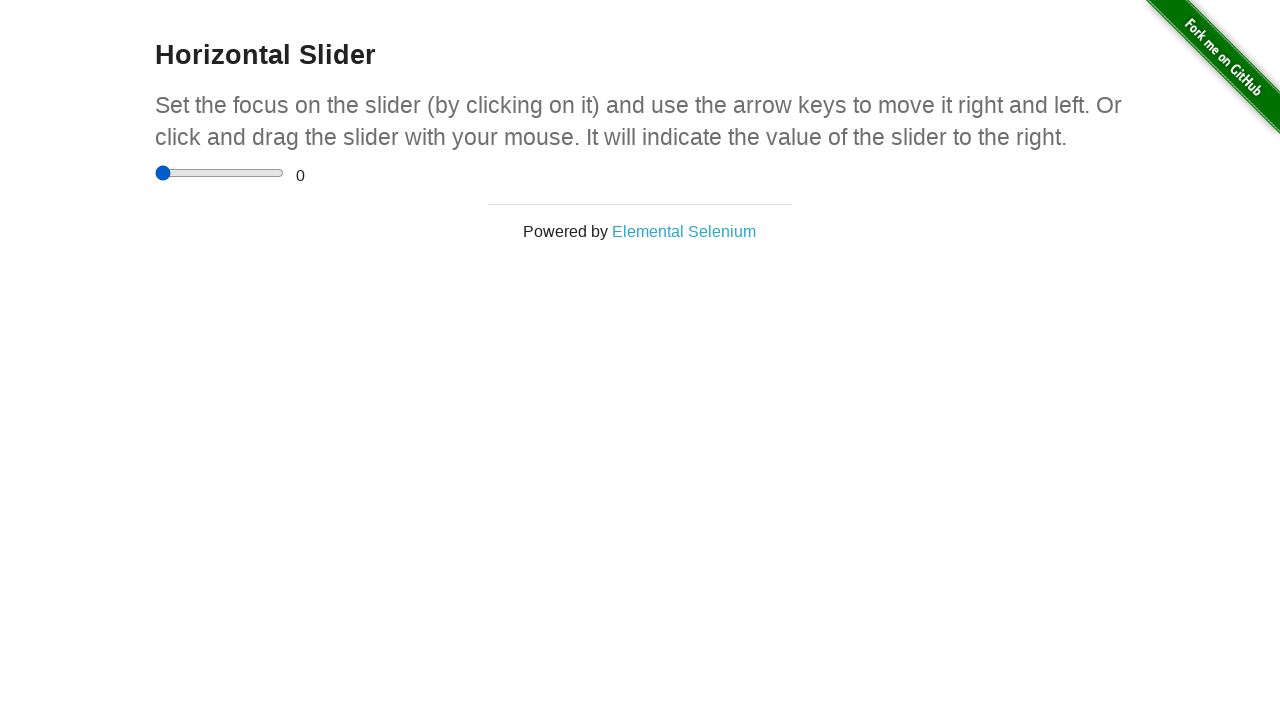